Navigates to APSRTC online bus booking website and verifies that the menu contains an "eTicket Login" link by checking the menu elements

Starting URL: https://apsrtconline.in/oprs-web/

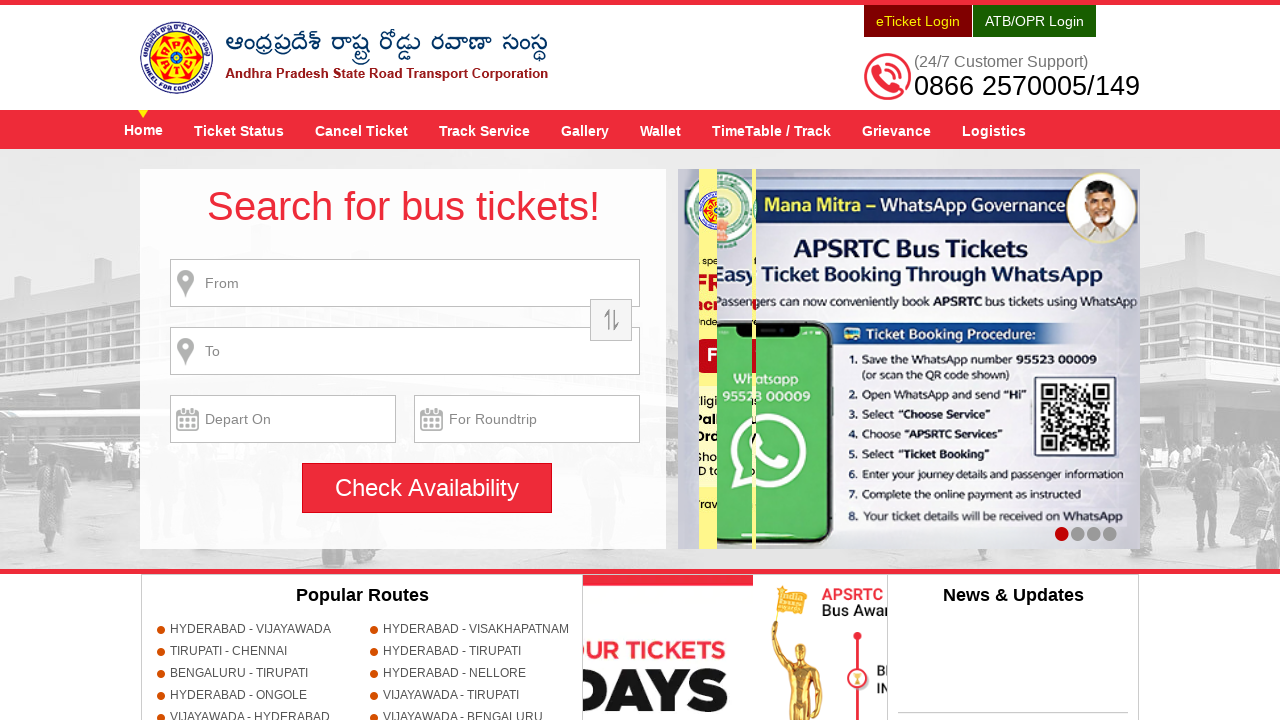

Waited for menu-wrap element to be visible
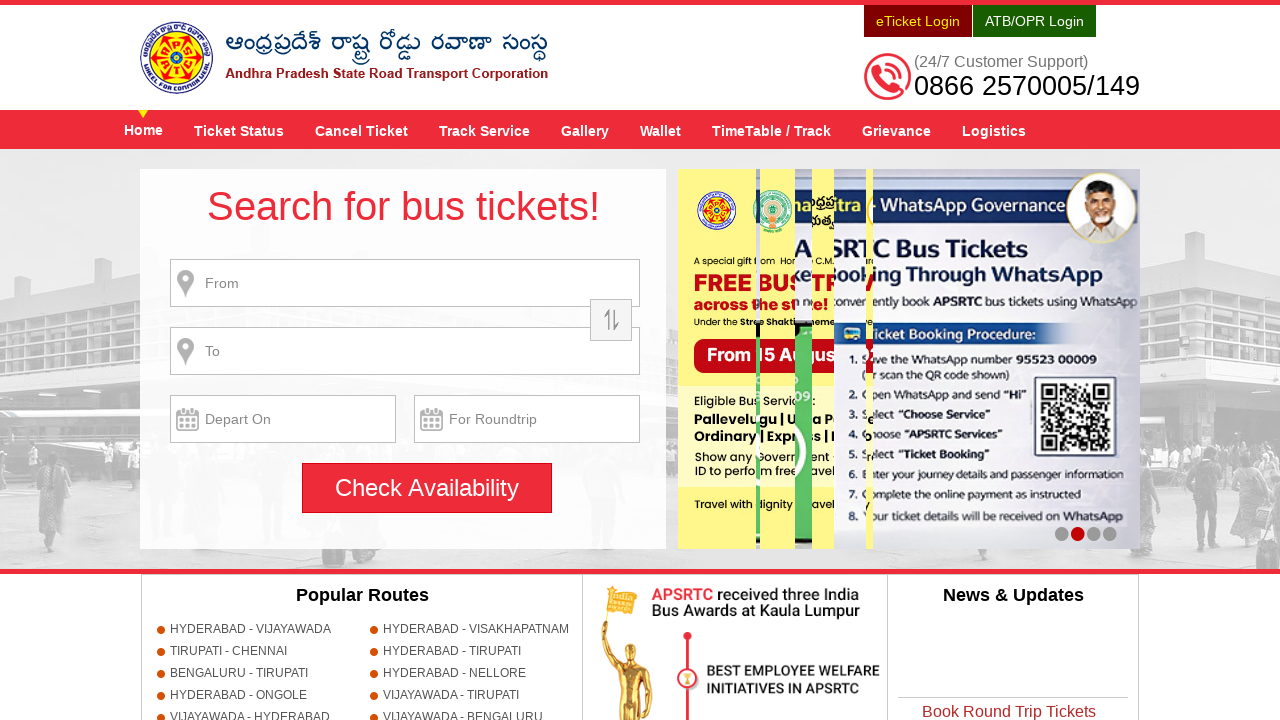

Waited for menu element to be visible
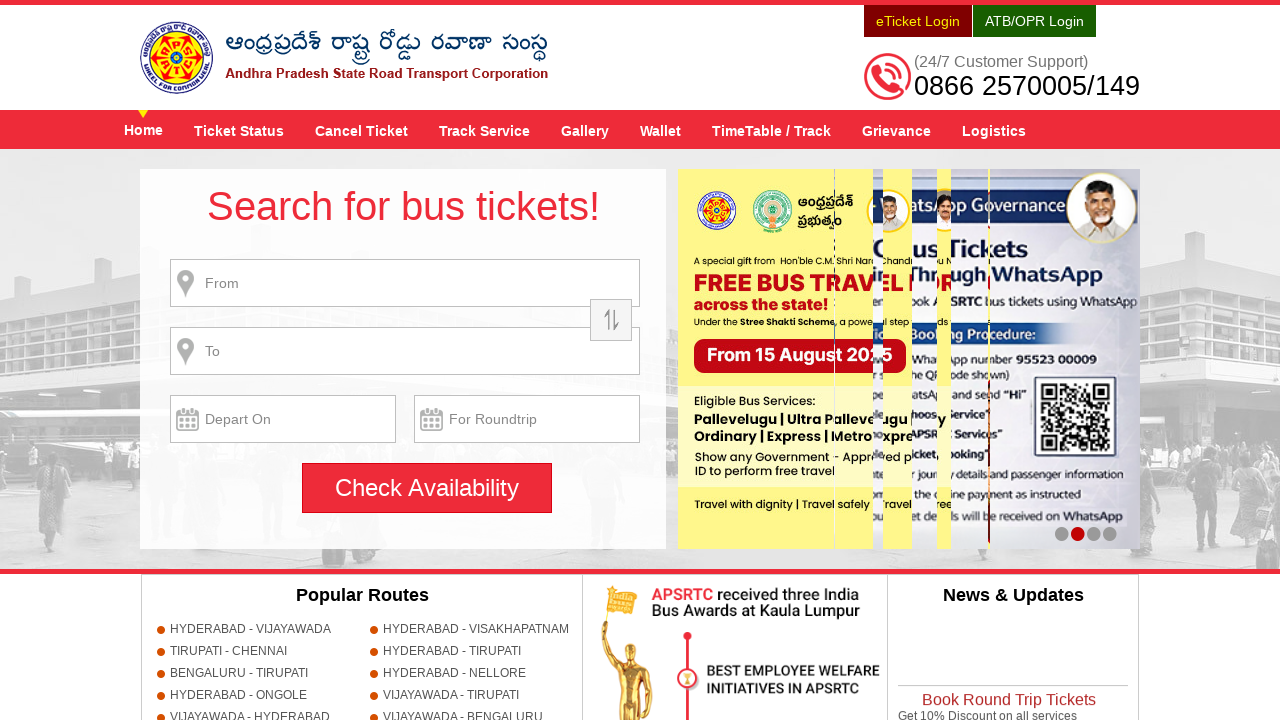

Waited for menu links to be visible in menu-wrap
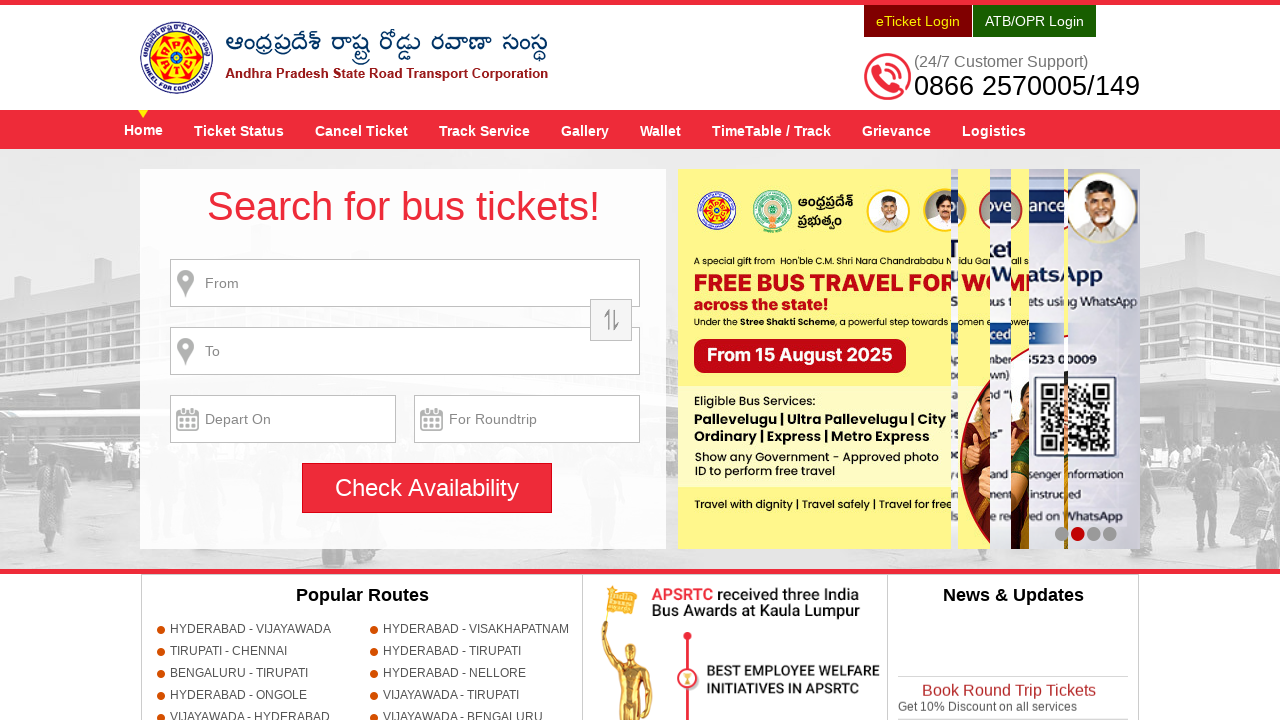

Found 9 links in the menu-wrap
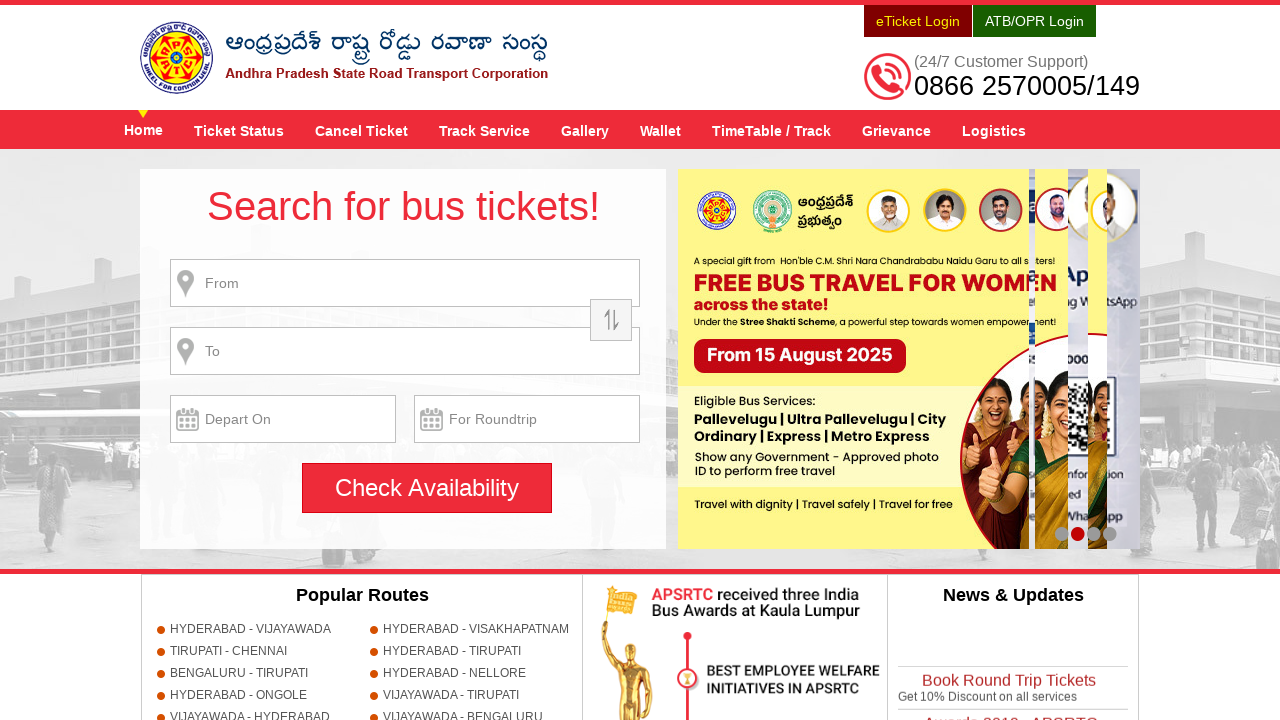

Verified eTicket Login link is present and visible in the menu
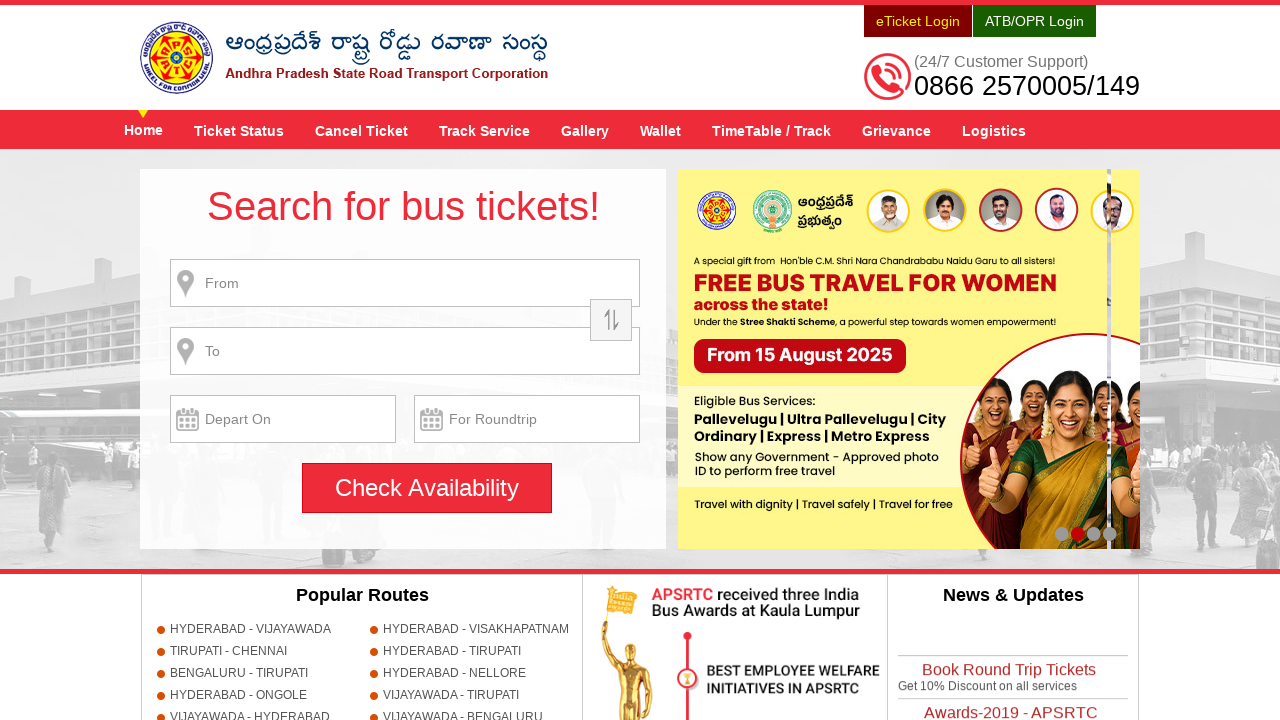

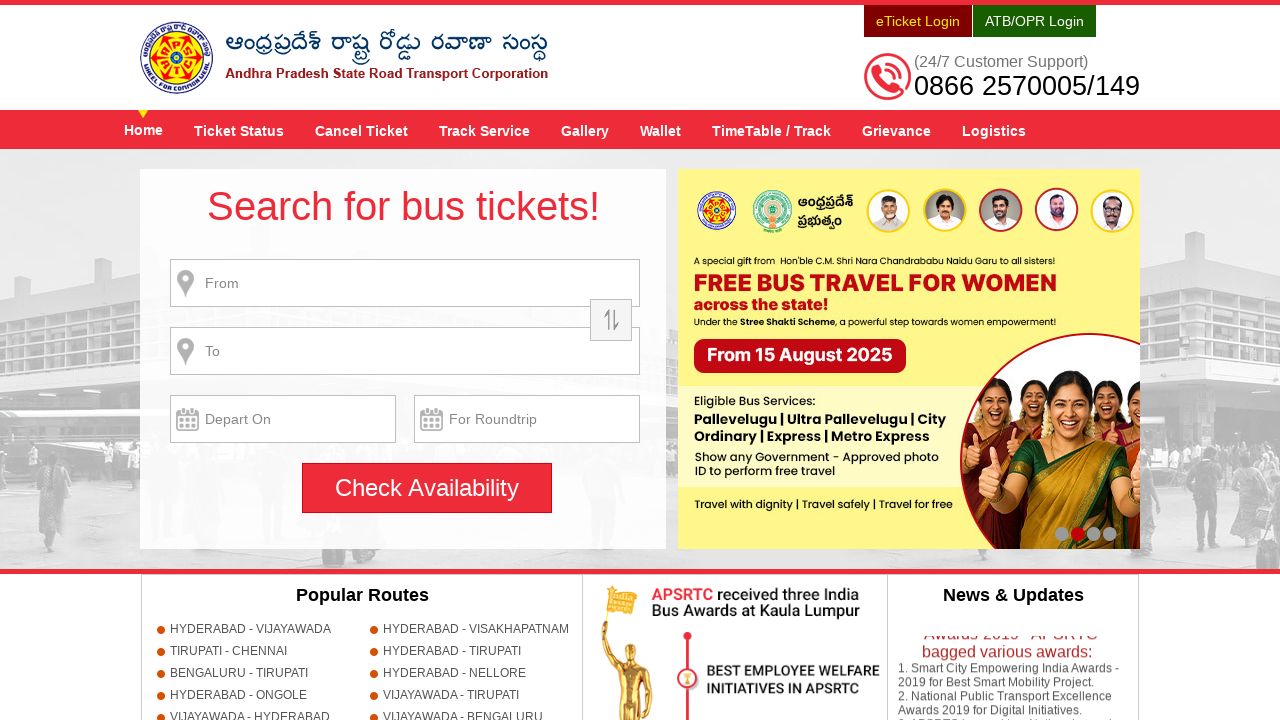